Tests the complete purchase flow by adding a book to cart, proceeding to checkout, filling billing information, and placing an order with check payment method.

Starting URL: http://practice.automationtesting.in/

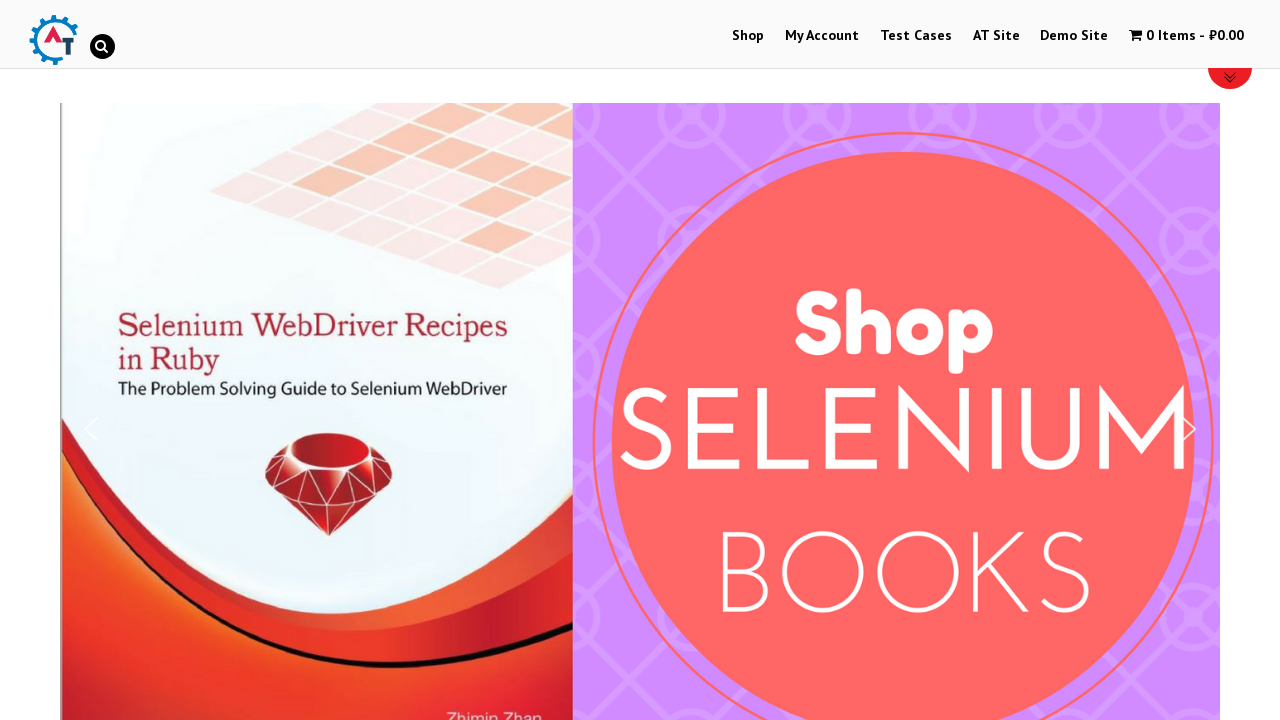

Clicked on Shop menu at (748, 36) on #menu-item-40
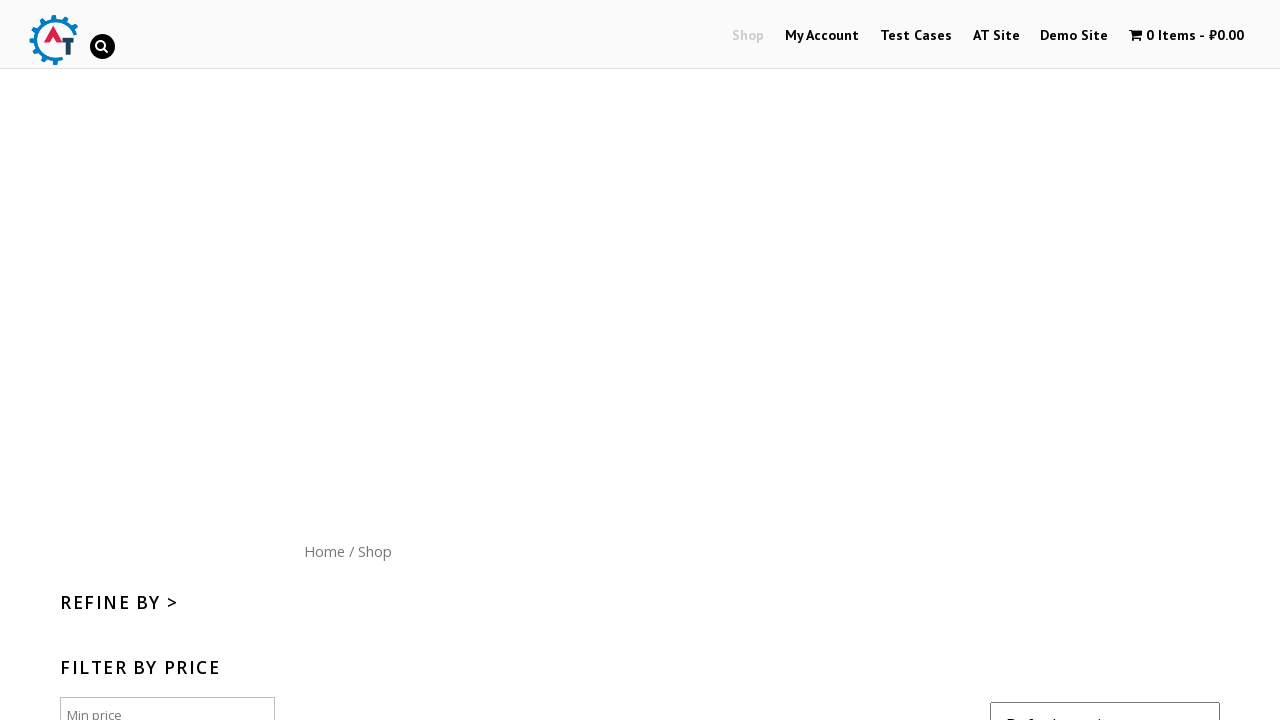

Scrolled down 300px to view products
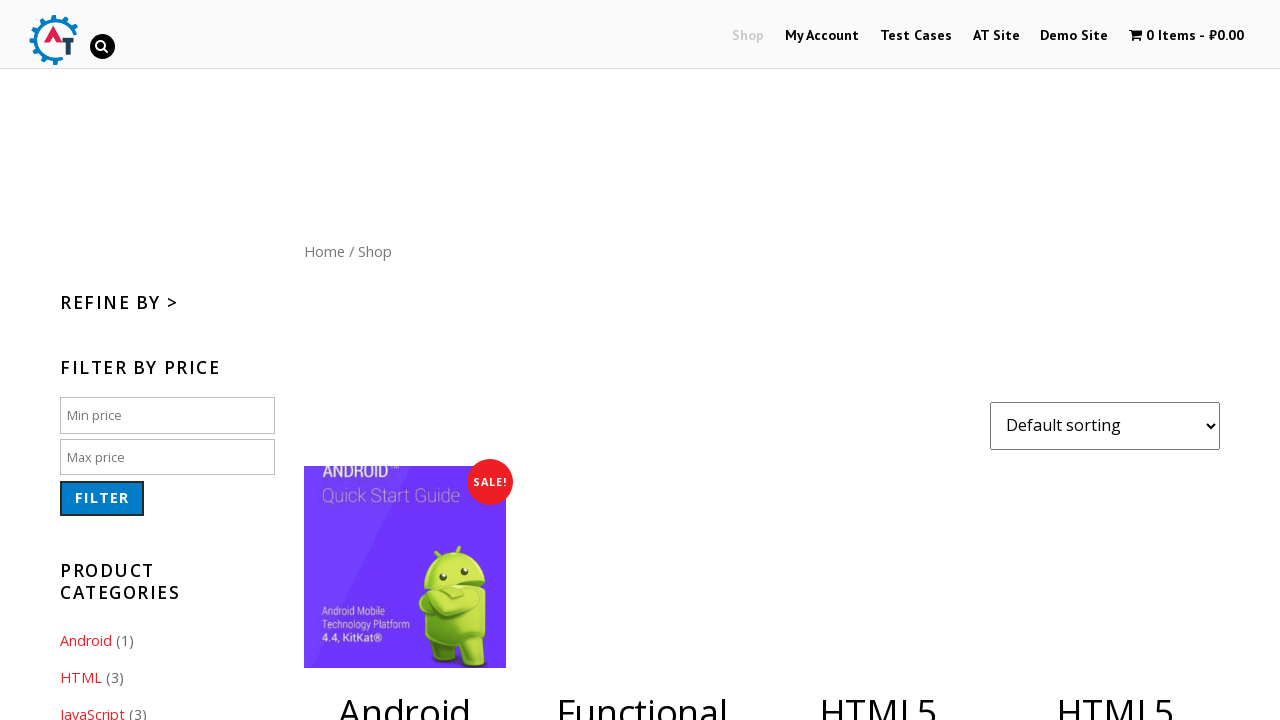

Added 'Mastering JavaScript' book to cart at (642, 361) on .post-165 > a:nth-child(2)
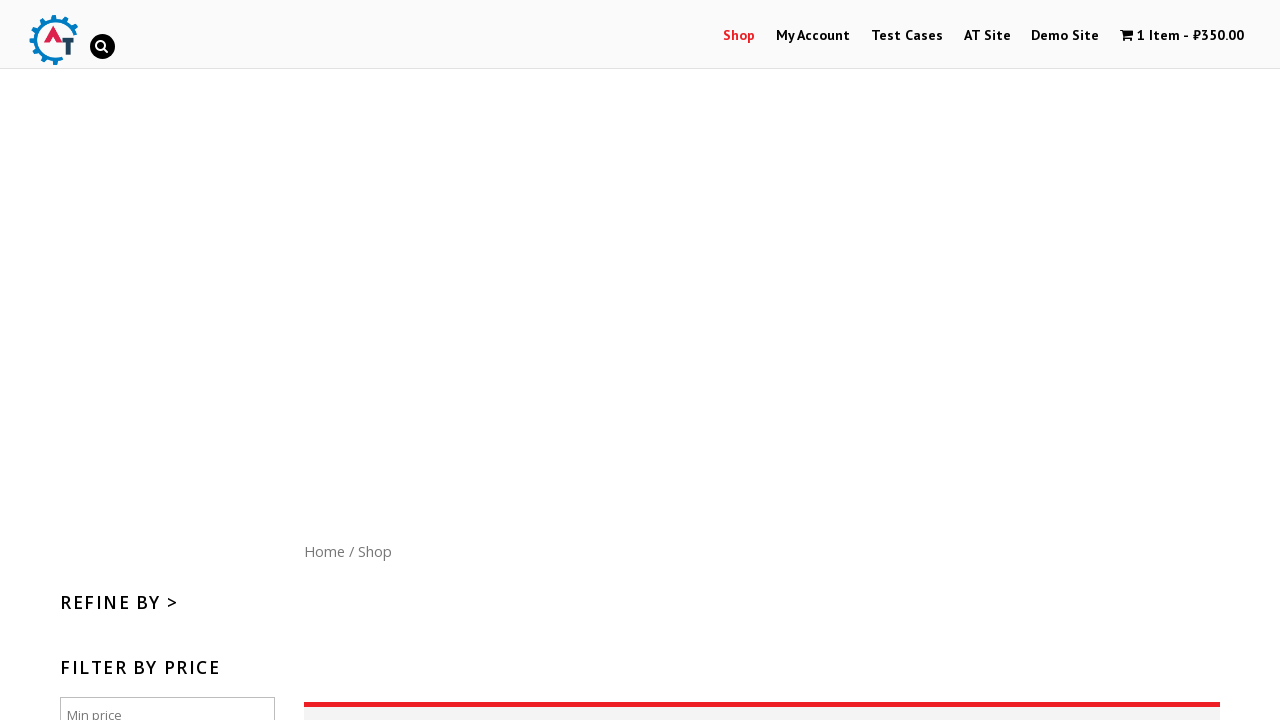

Waited 3 seconds for cart to update
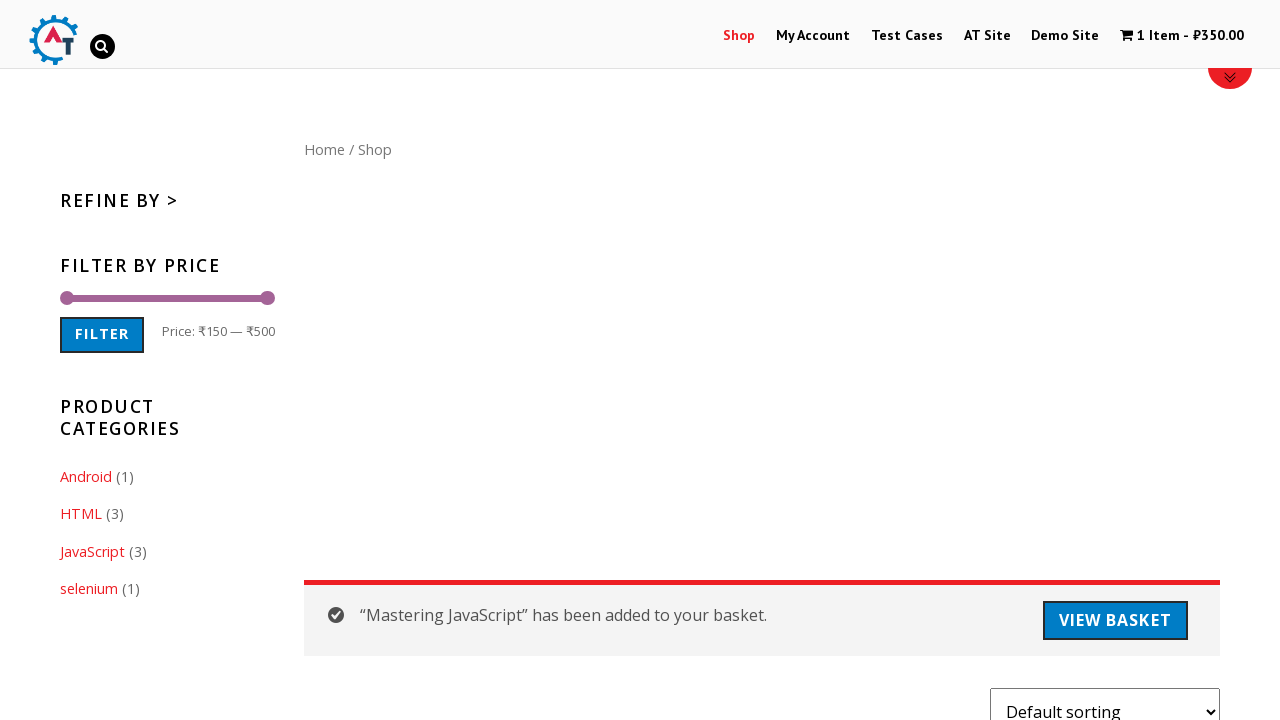

Clicked on cart button at (1182, 36) on .wpmenucart-contents
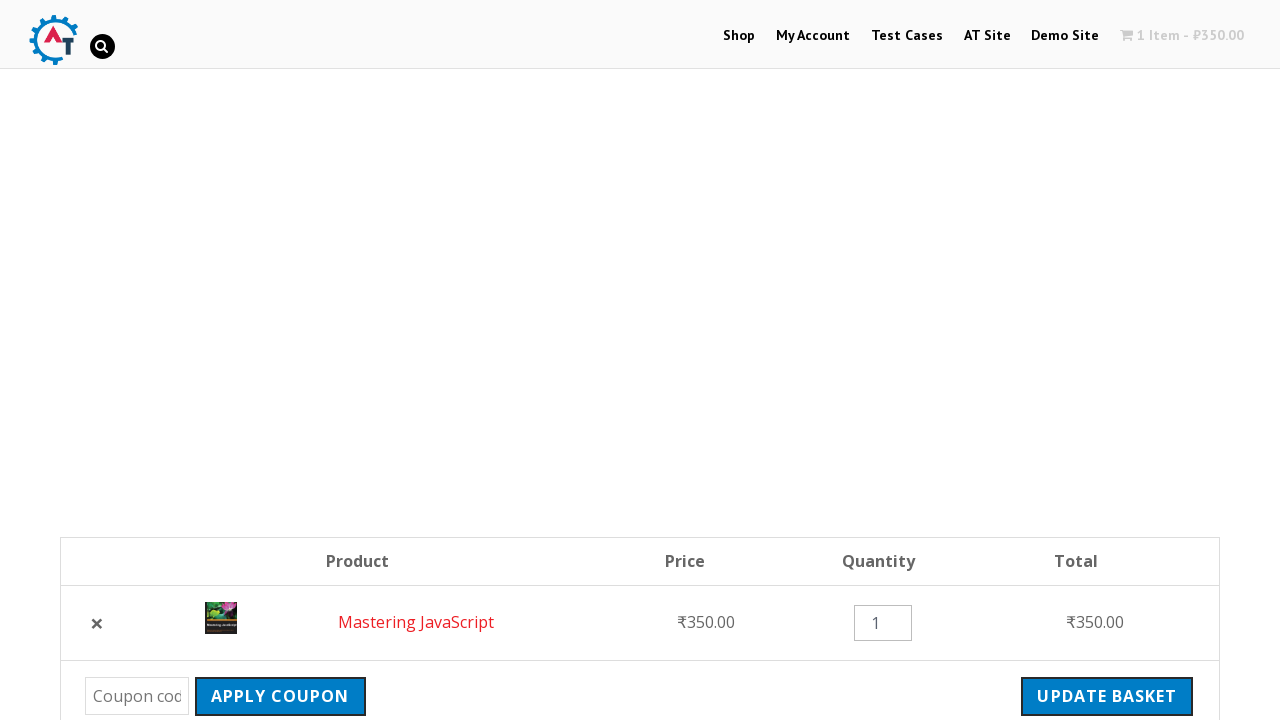

Checkout button became visible
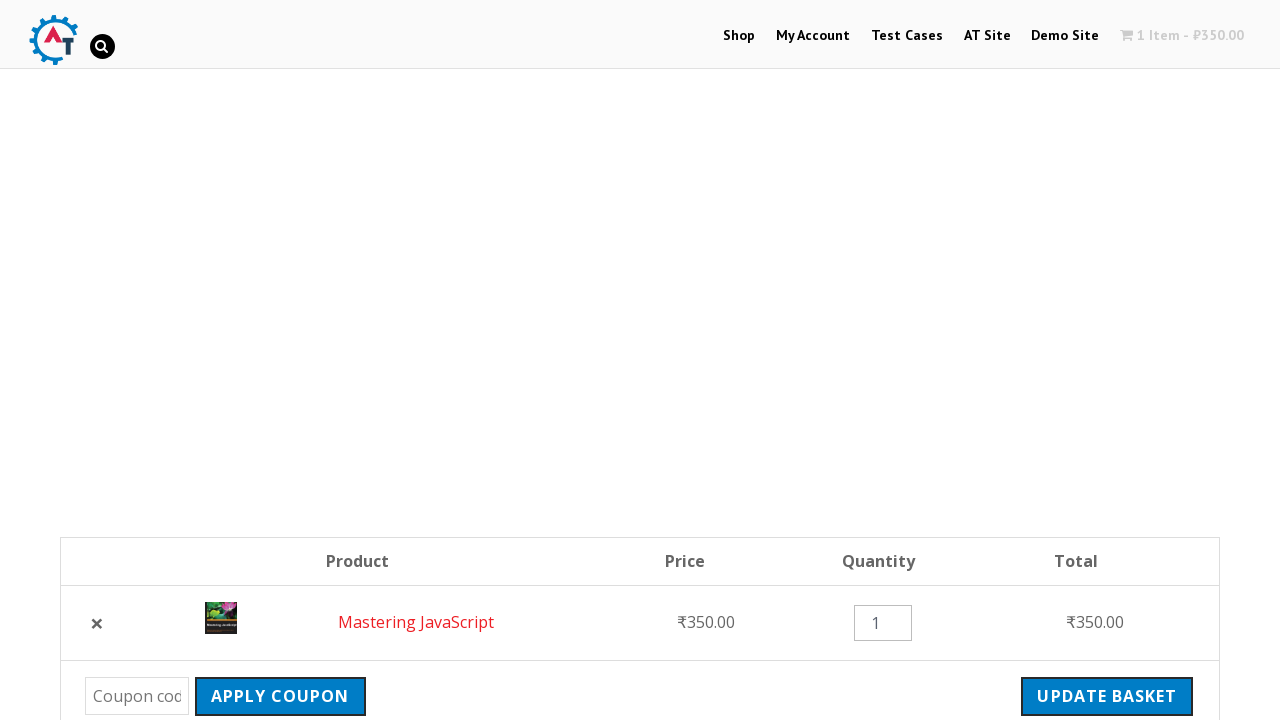

Clicked checkout button to proceed to checkout at (1098, 360) on .checkout-button
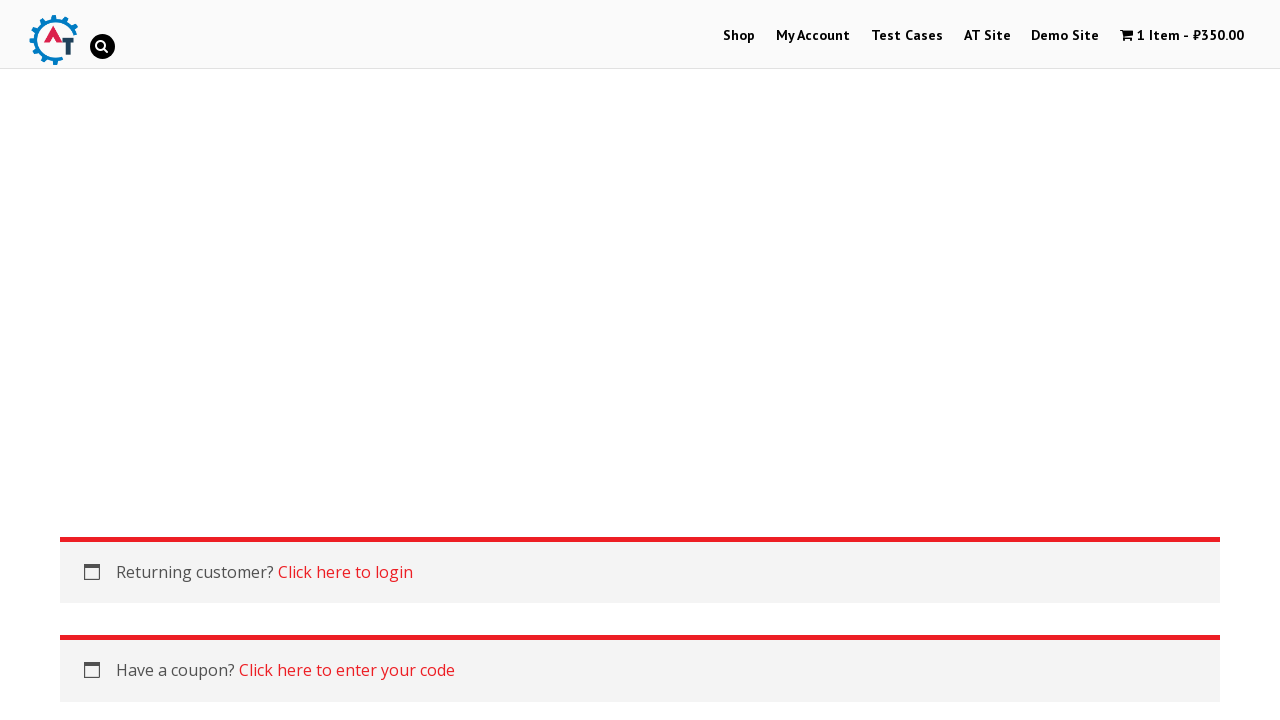

Filled billing first name with 'Michael' on #billing_first_name
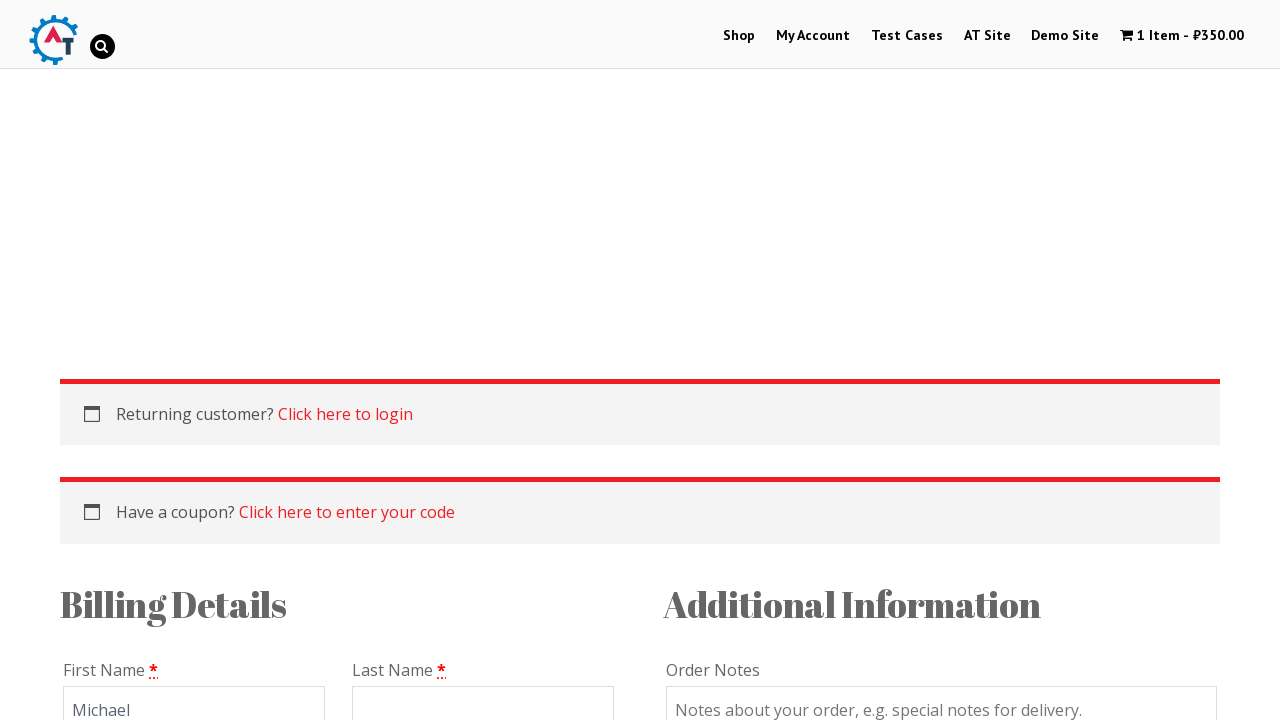

Filled billing last name with 'Johnson' on #billing_last_name
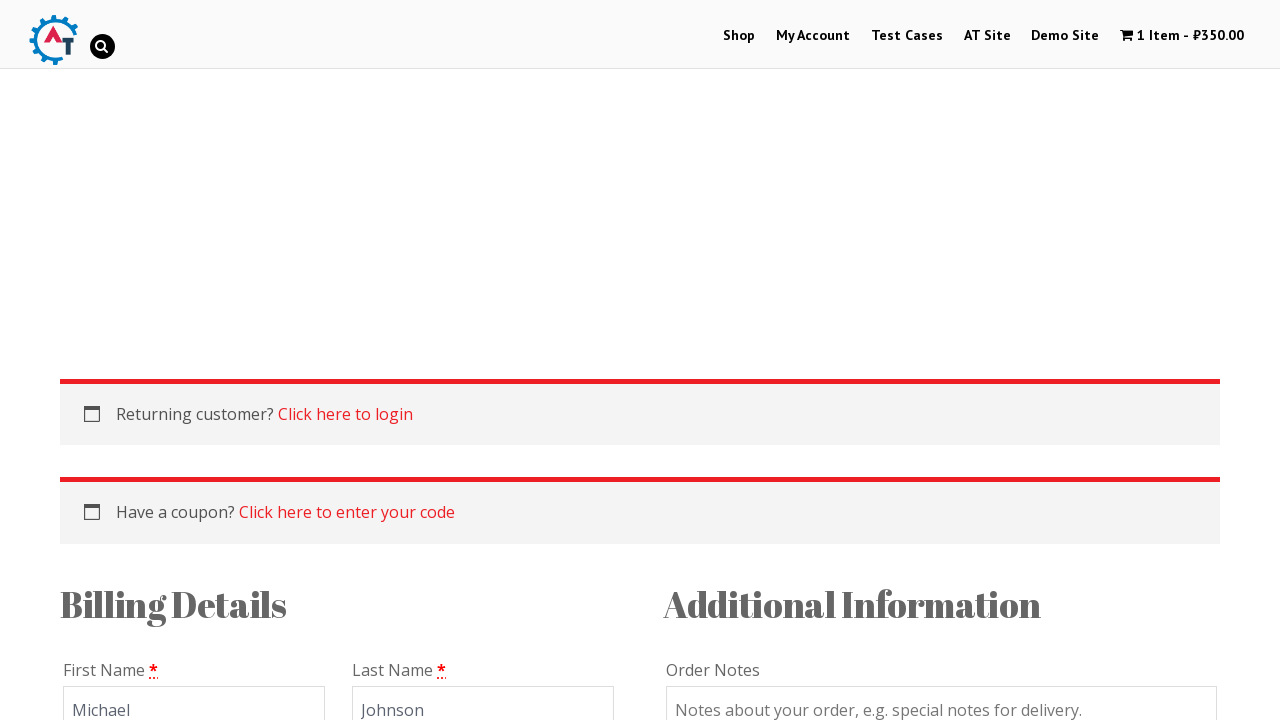

Filled email with 'michael.johnson@example.com' on #billing_email
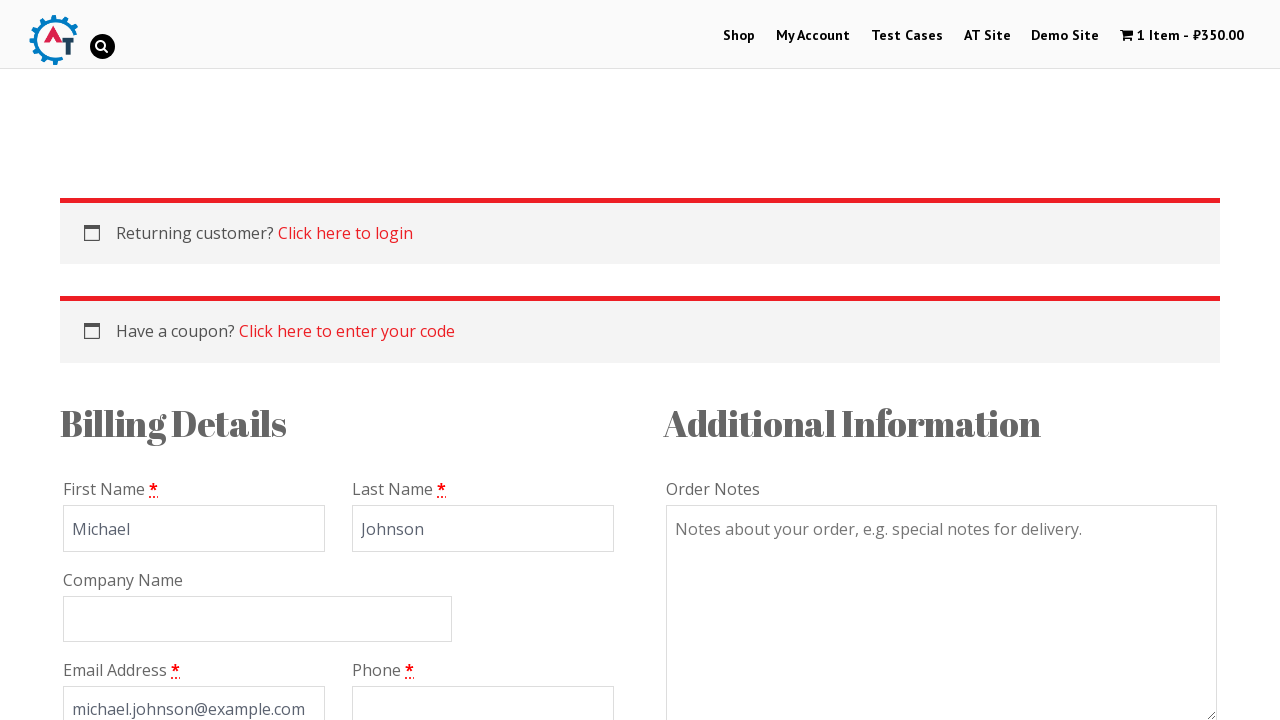

Filled phone with '15551234567' on #billing_phone
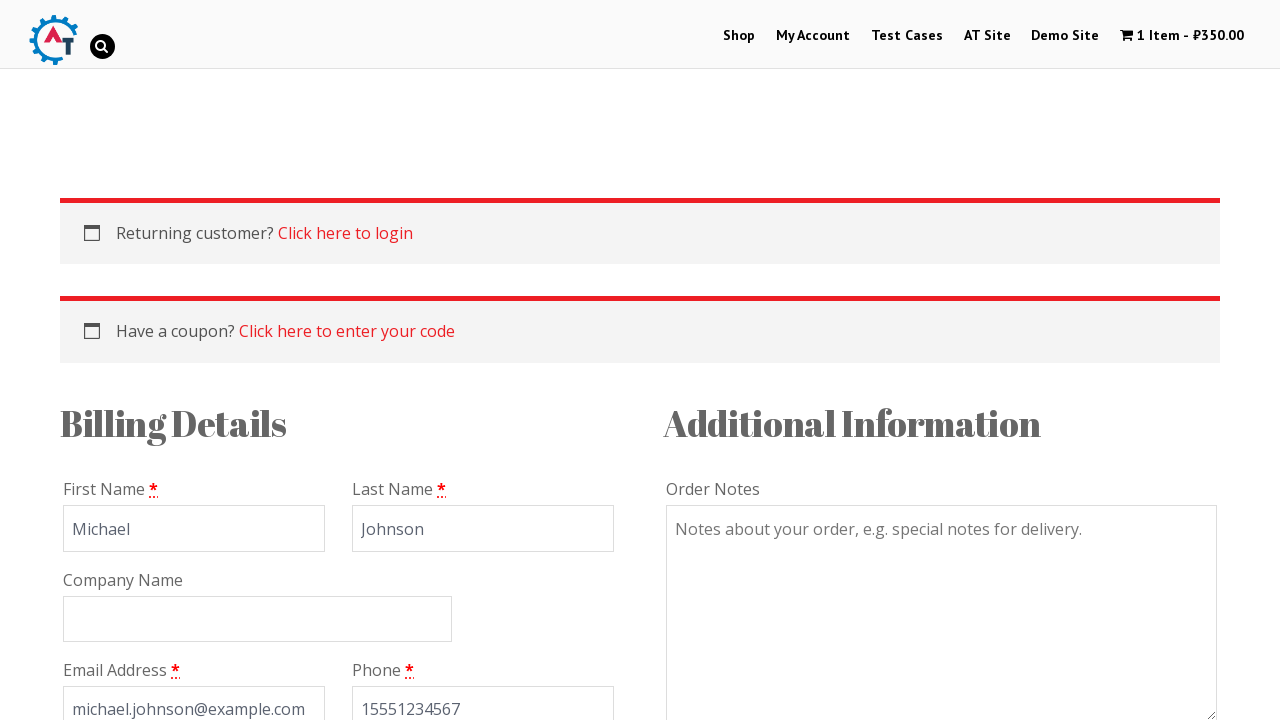

Clicked country dropdown to open it at (329, 392) on #select2-chosen-1
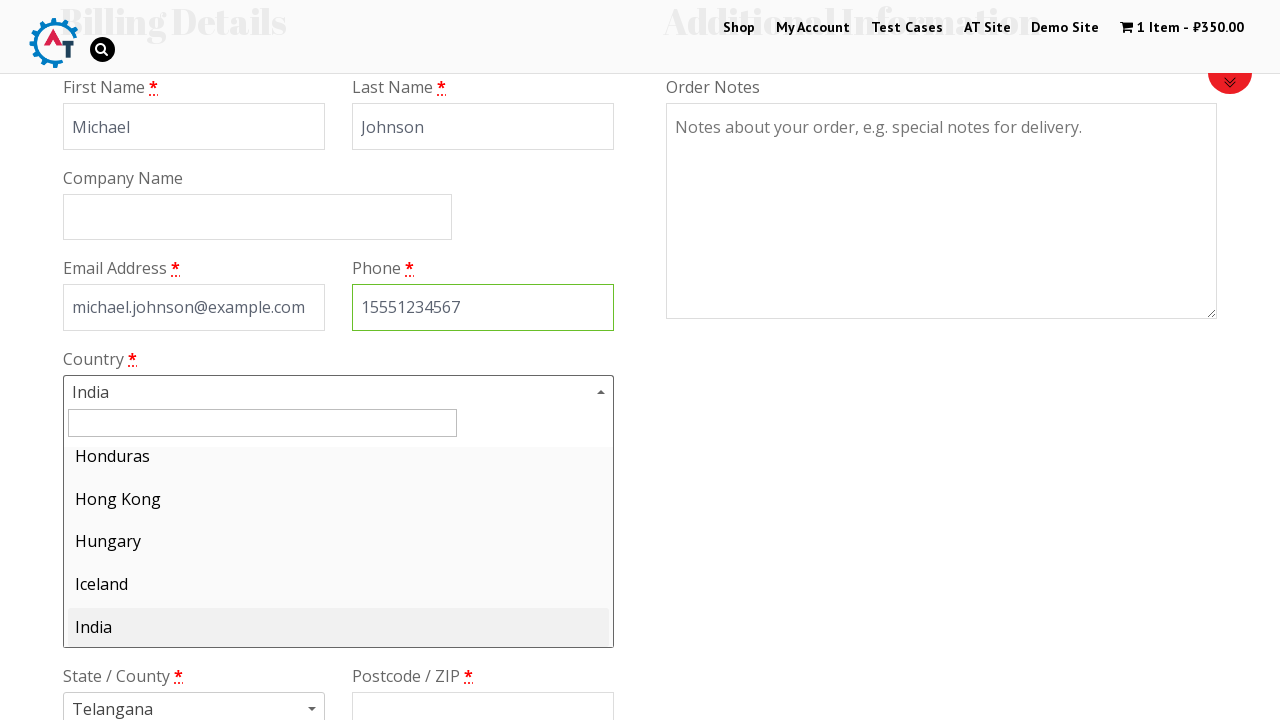

Typed 'Russia' in country search field on #s2id_autogen1_search
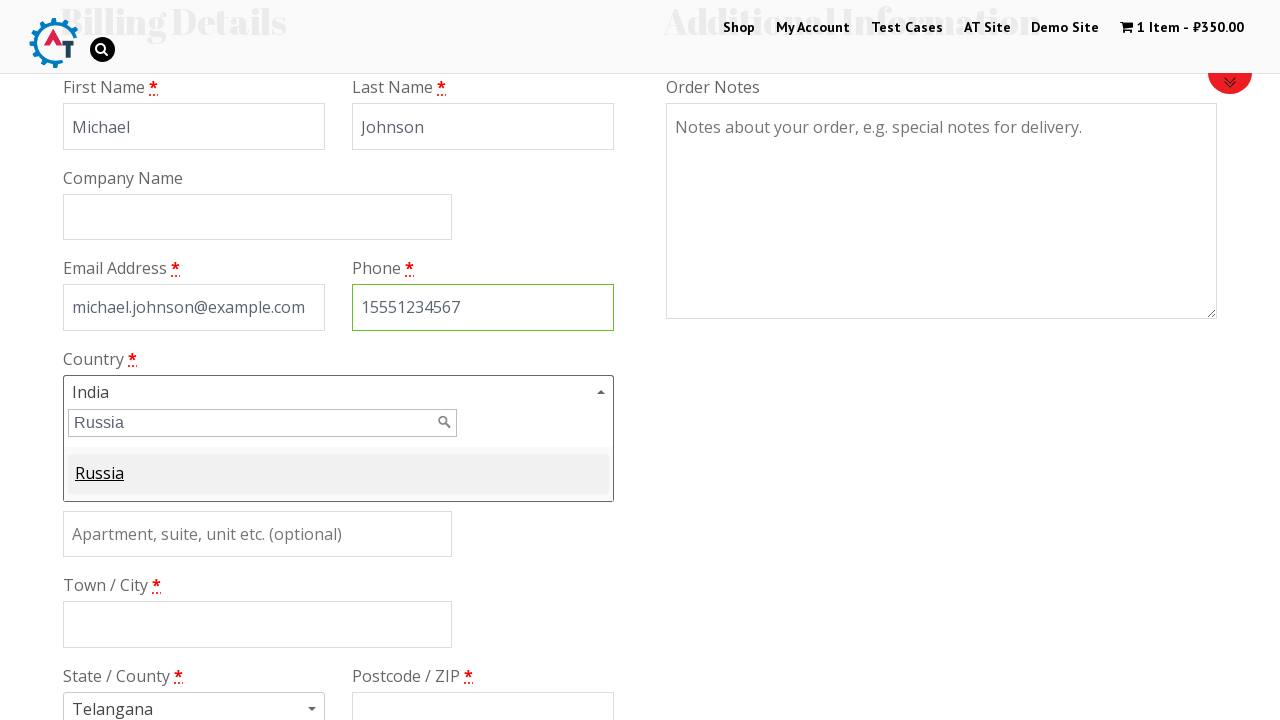

Waited 3 seconds for dropdown results to load
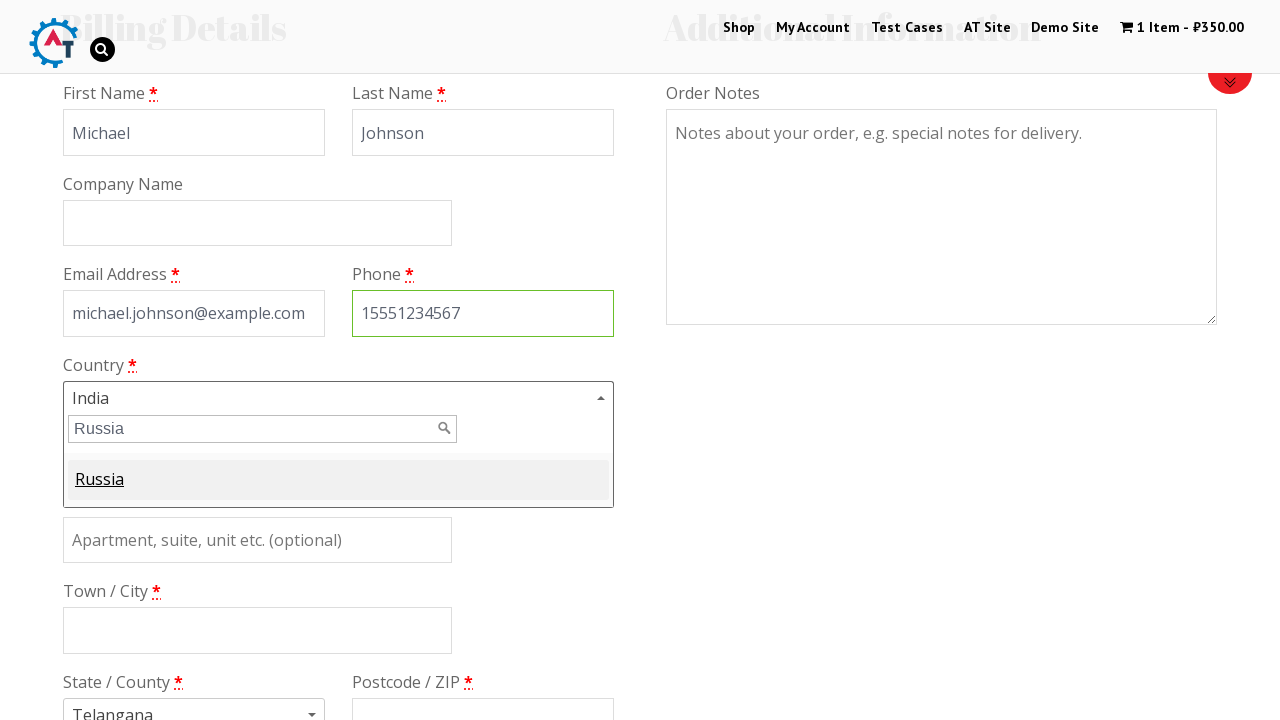

Selected Russia from country dropdown at (100, 479) on .select2-match
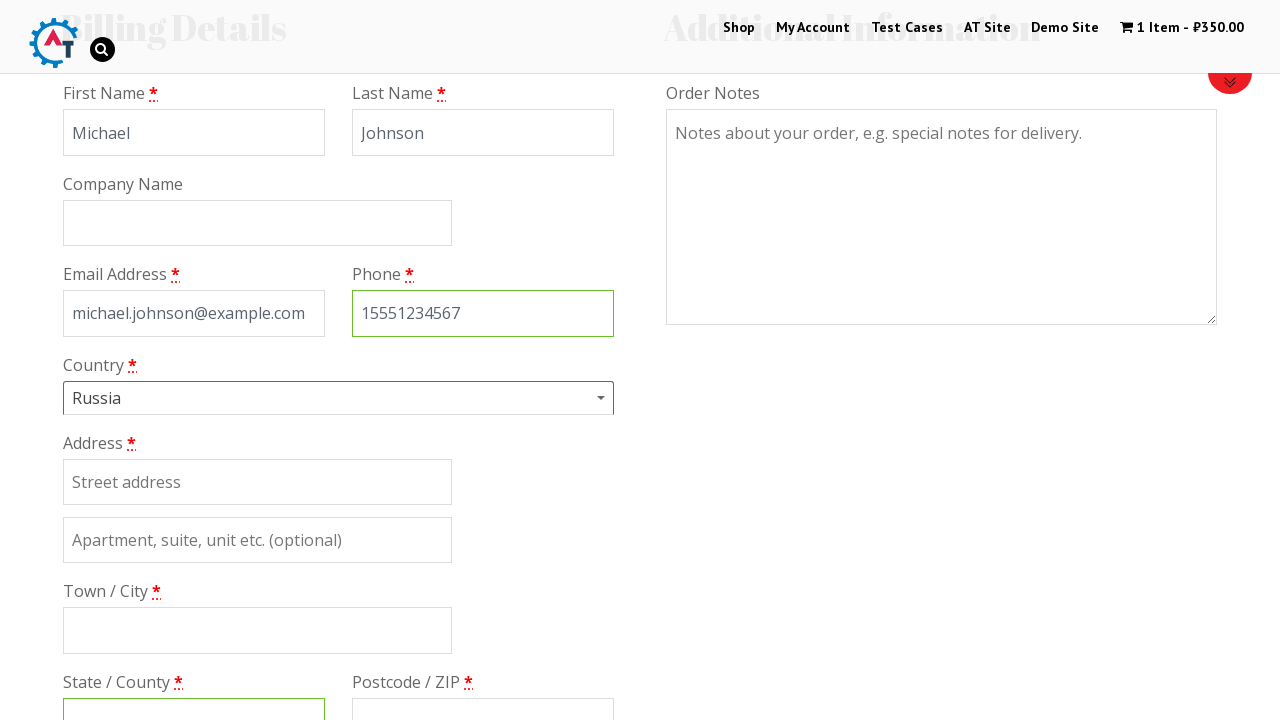

Filled billing address with 'Main Avenue 42' on p #billing_address_1
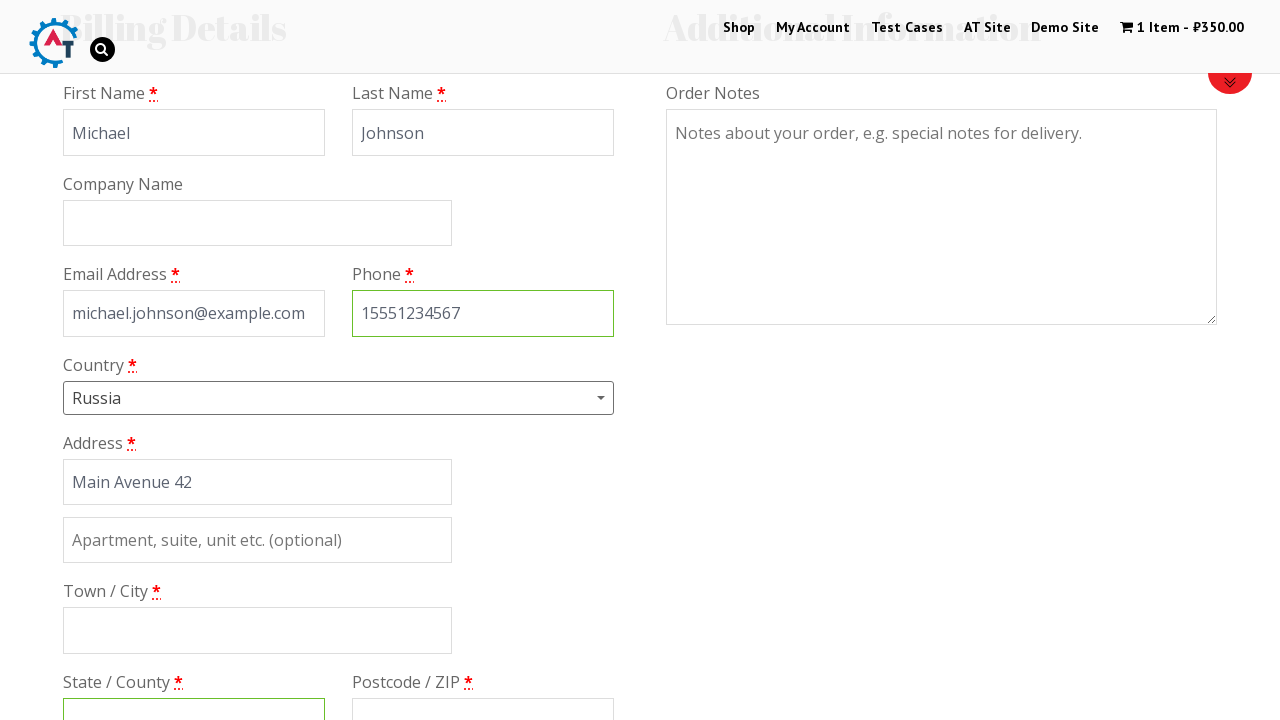

Filled city with 'Moscow' on p #billing_city
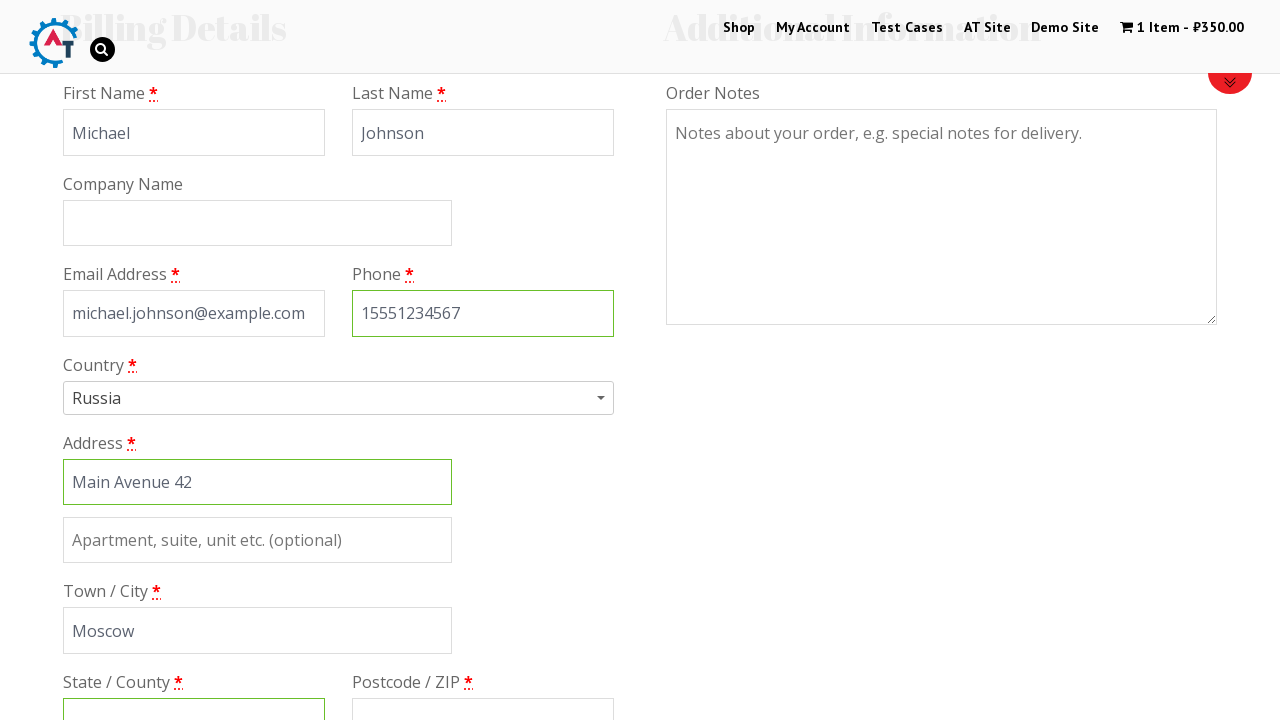

Filled state with 'Moscow Oblast' on #billing_state
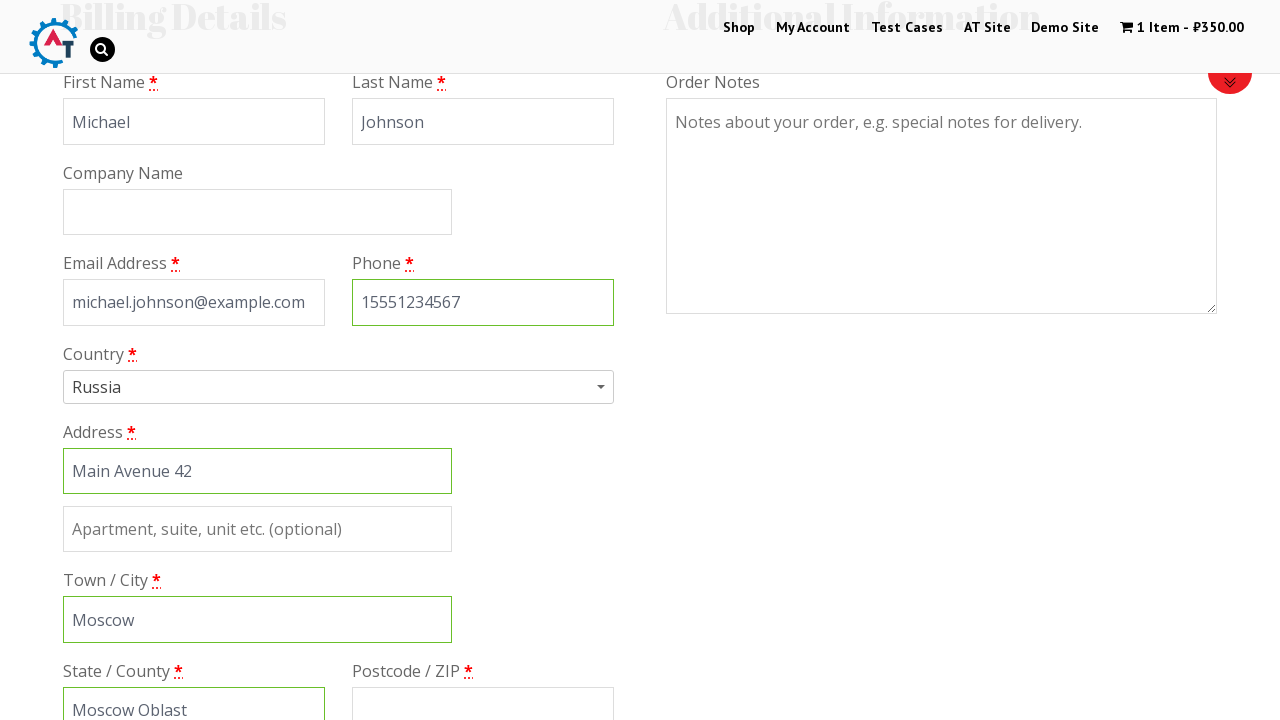

Filled postcode with '101000' on p #billing_postcode
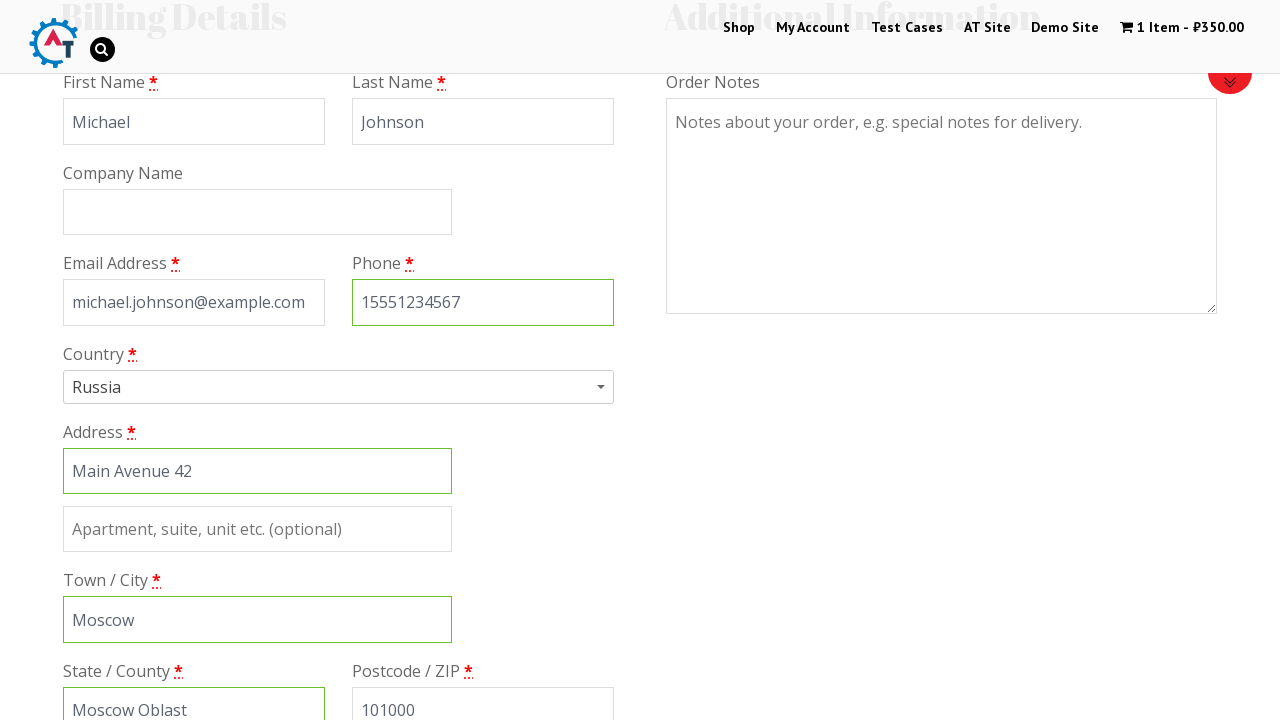

Waited 3 seconds before scrolling to payment section
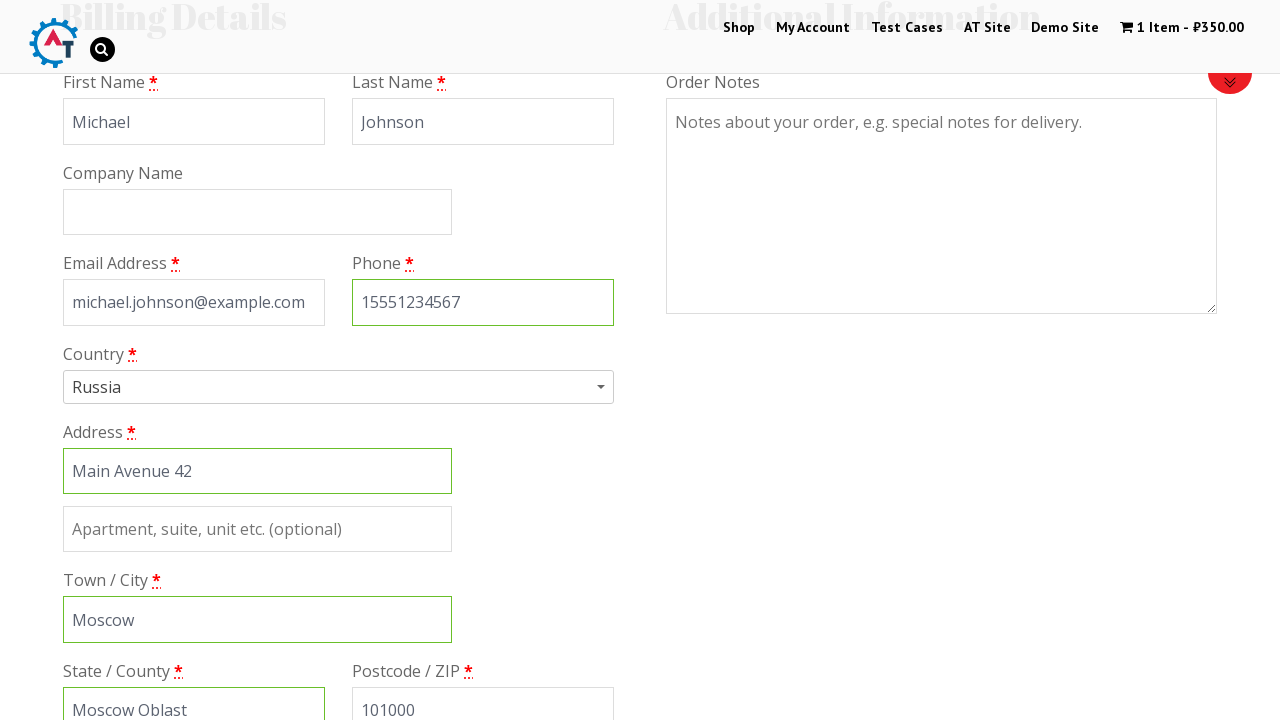

Scrolled down 600px to payment section
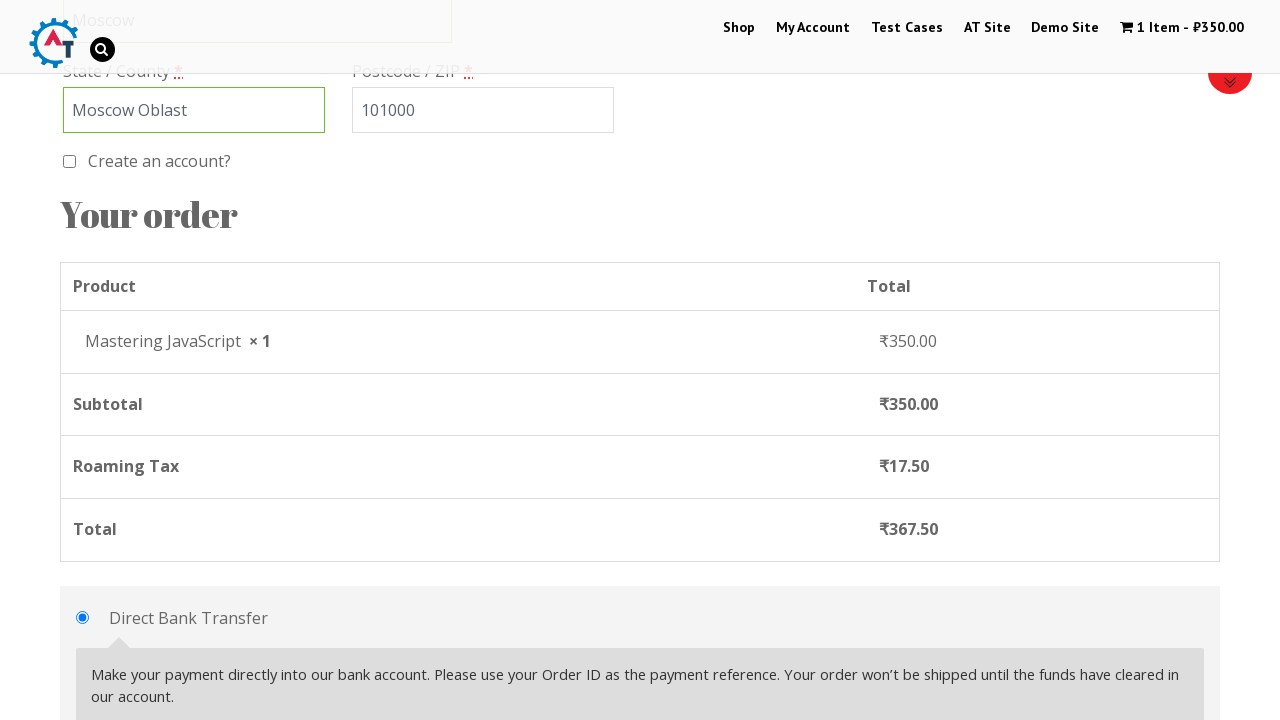

Waited 3 seconds for payment options to fully load
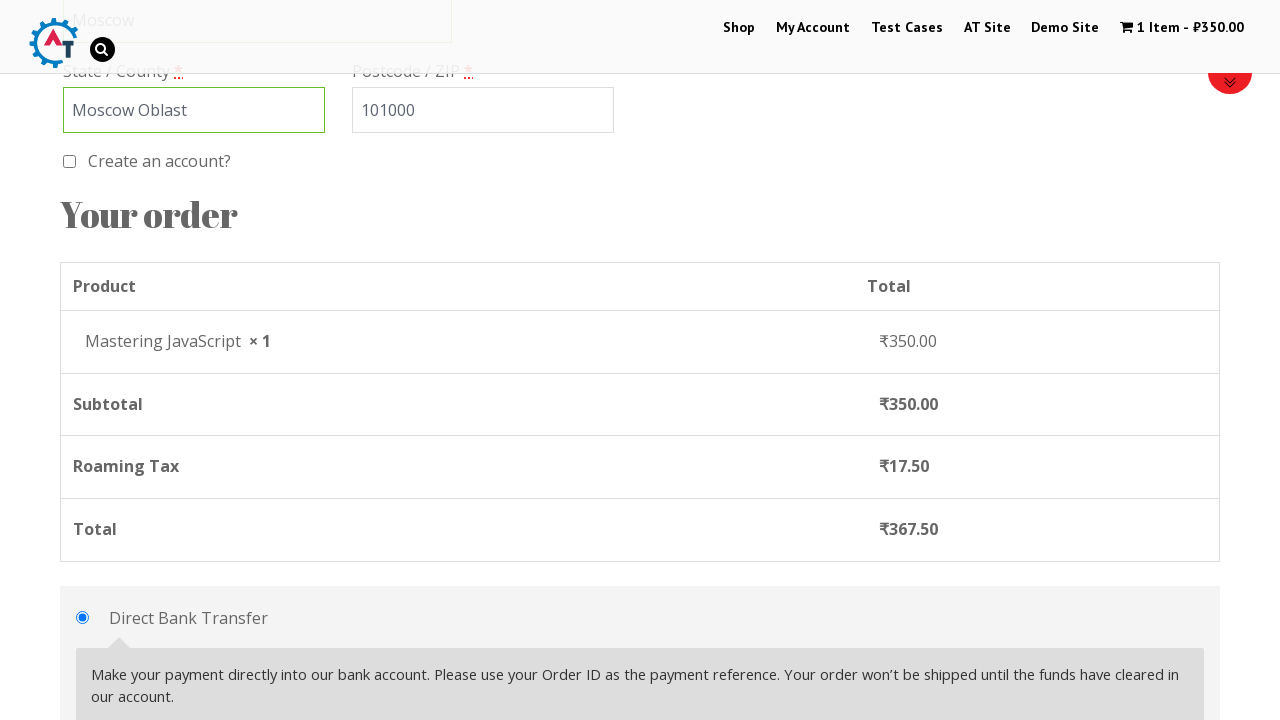

Selected check payment method at (82, 360) on li.payment_method_cheque > input
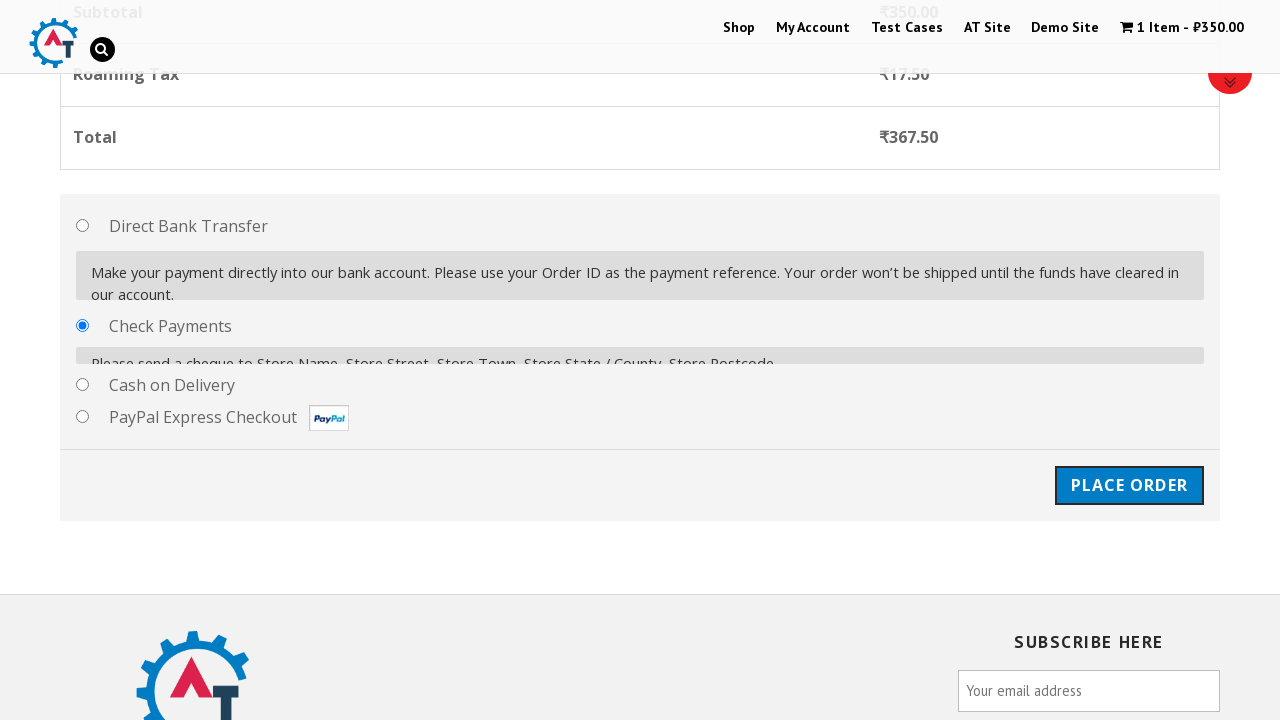

Scrolled down 100px to view place order button
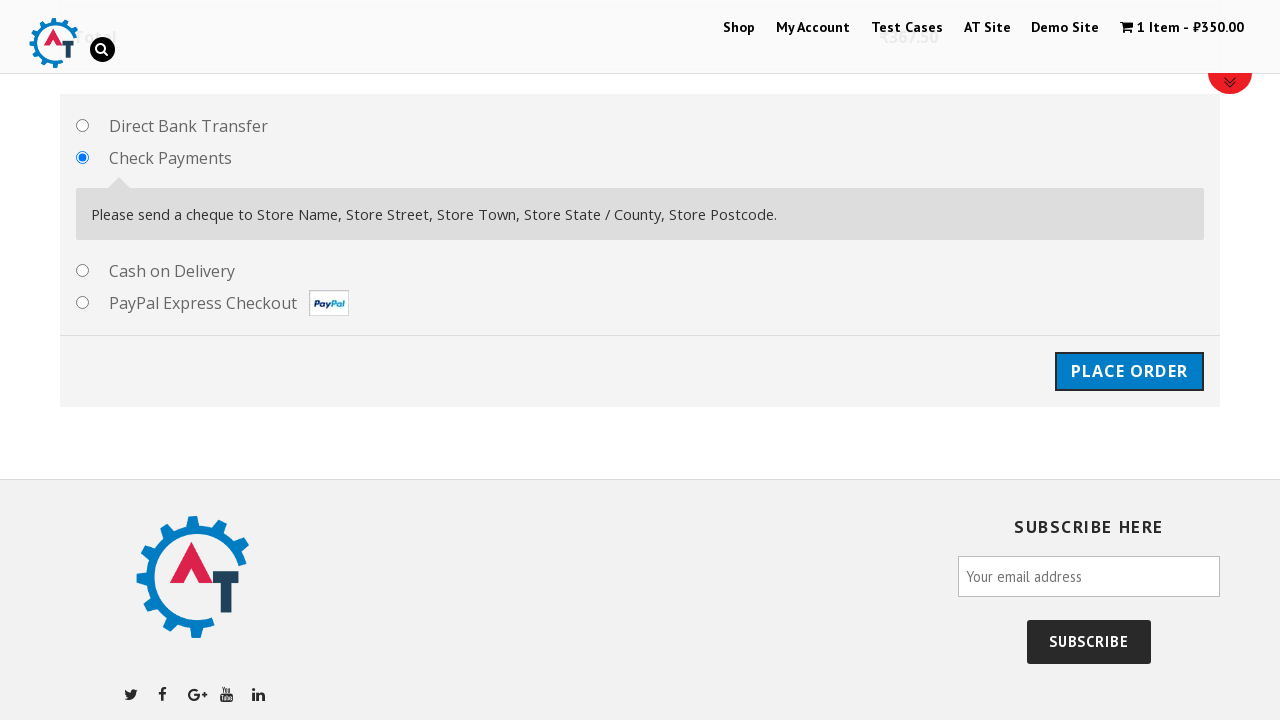

Clicked place order button to complete purchase at (1129, 371) on #place_order
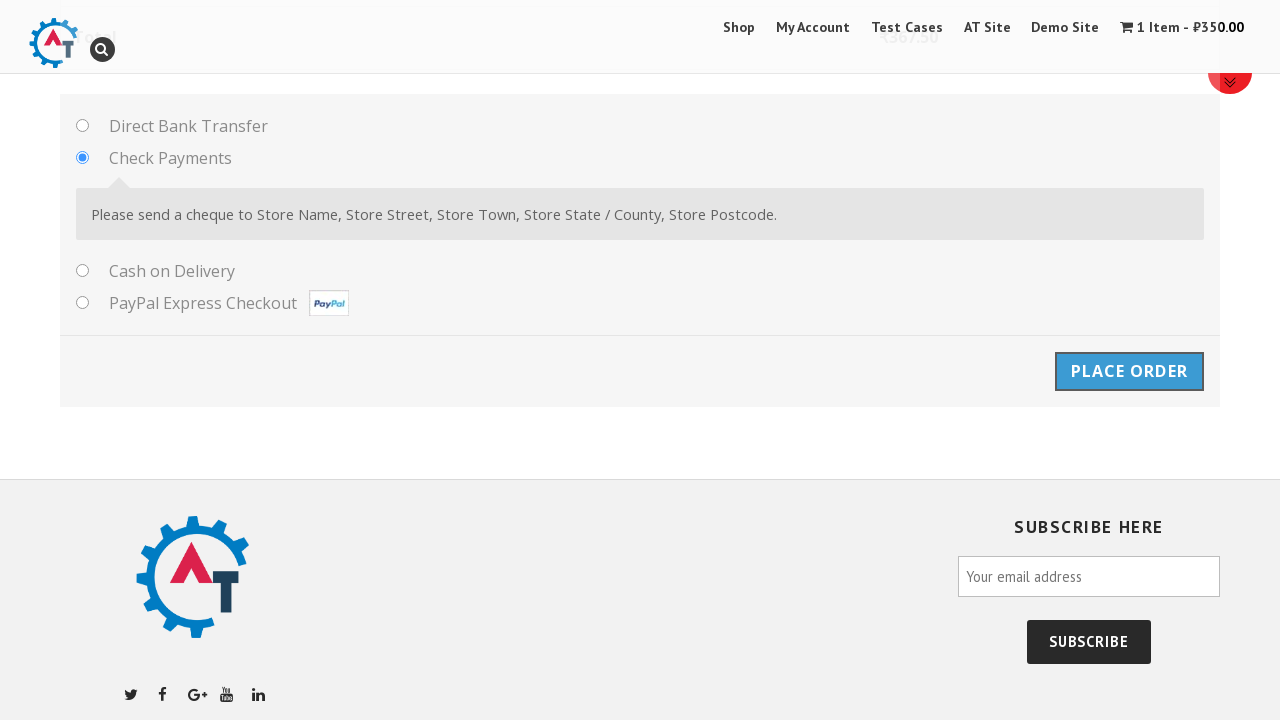

Order confirmation page loaded successfully
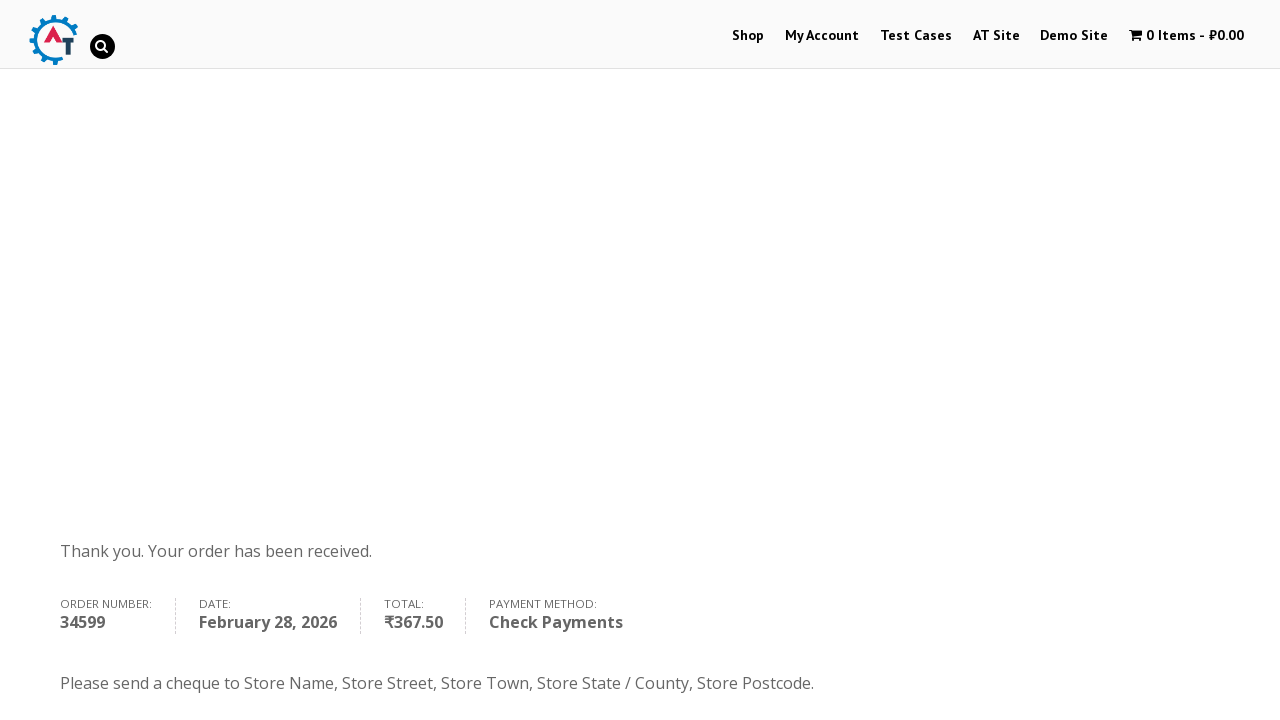

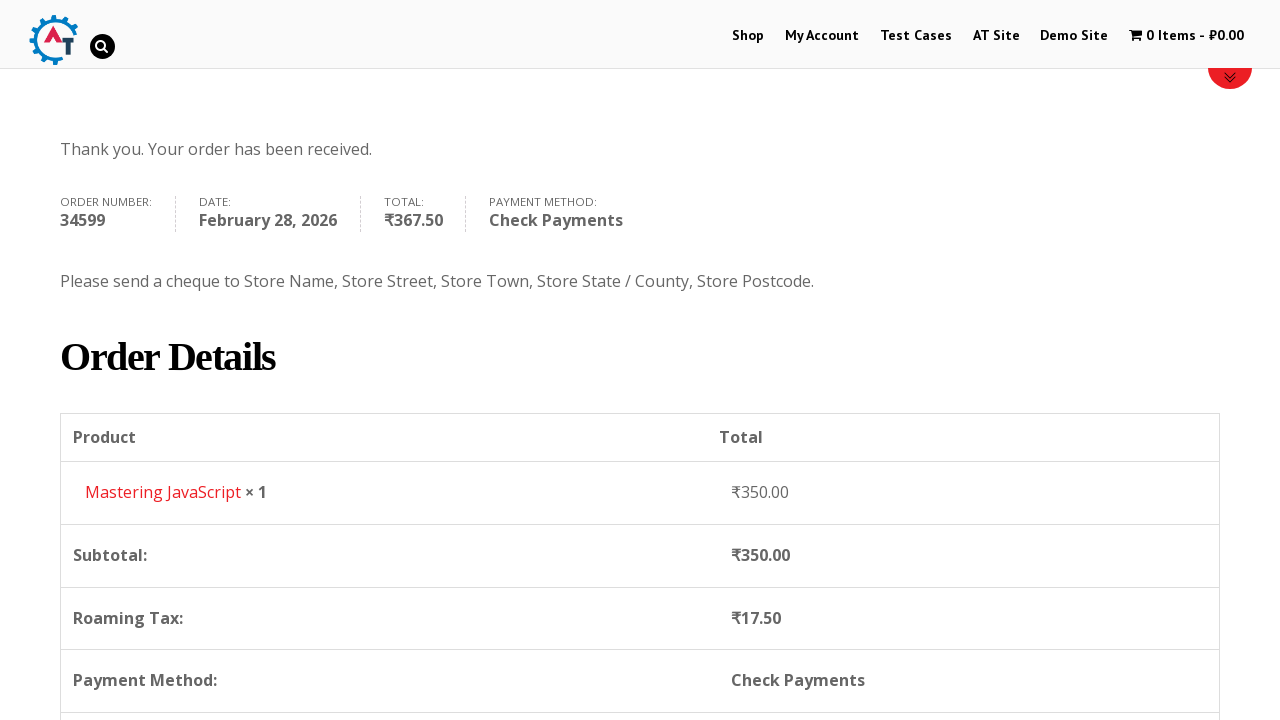